Tests the dropdown menu links functionality by clicking on each menu item (Застройщикам, Физическим лицам, Домофонным компаниям) and verifying navigation to the correct URLs.

Starting URL: https://key.rt.ru/mc/

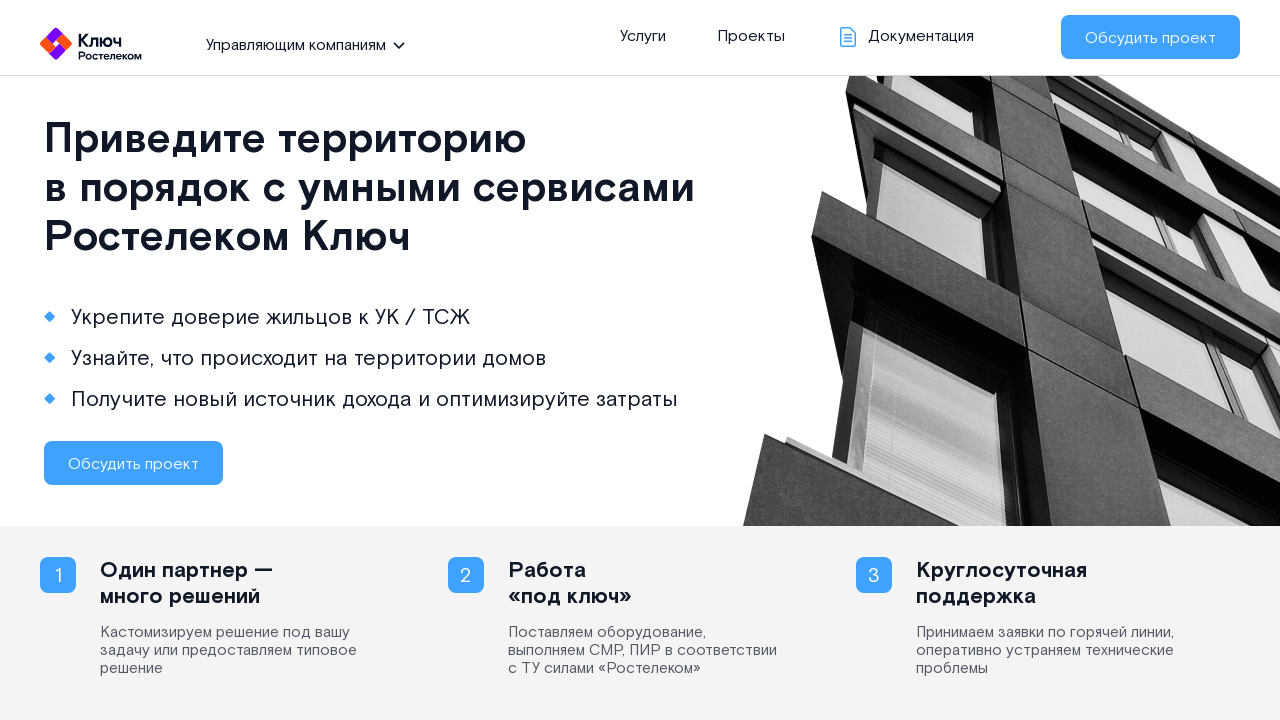

Page structure loaded - section.top selector found
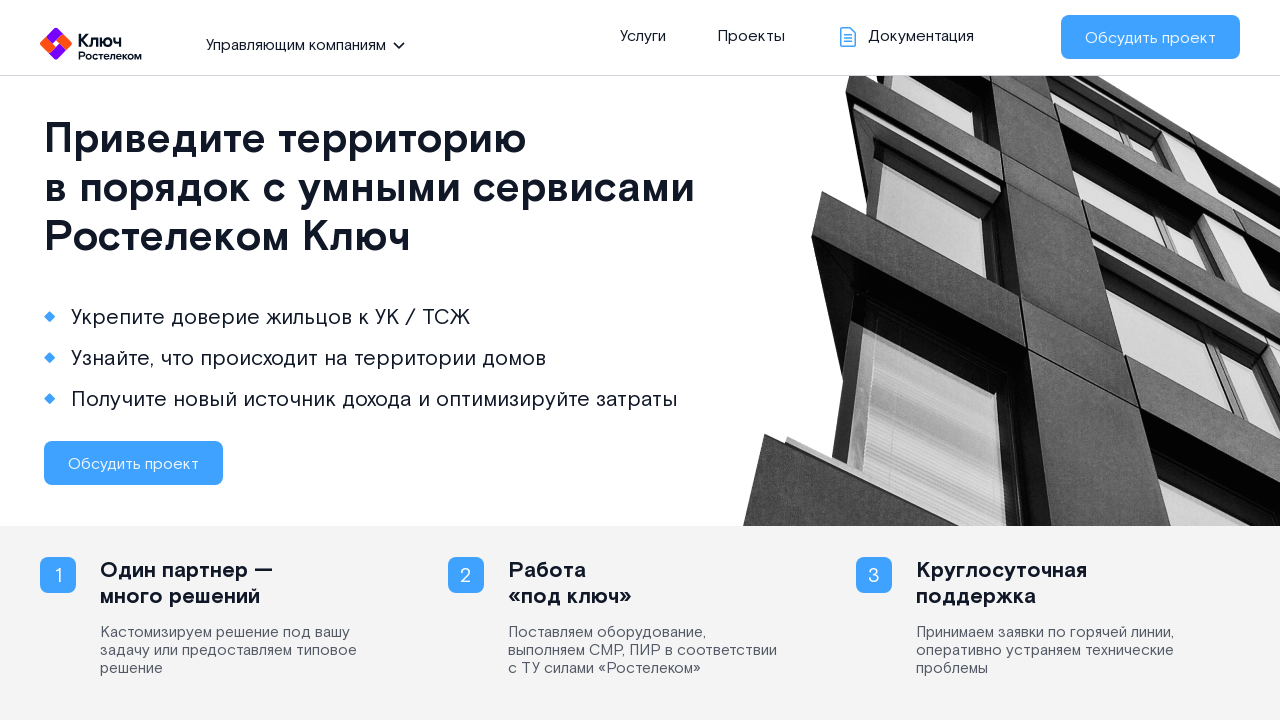

Located menu button for dropdown
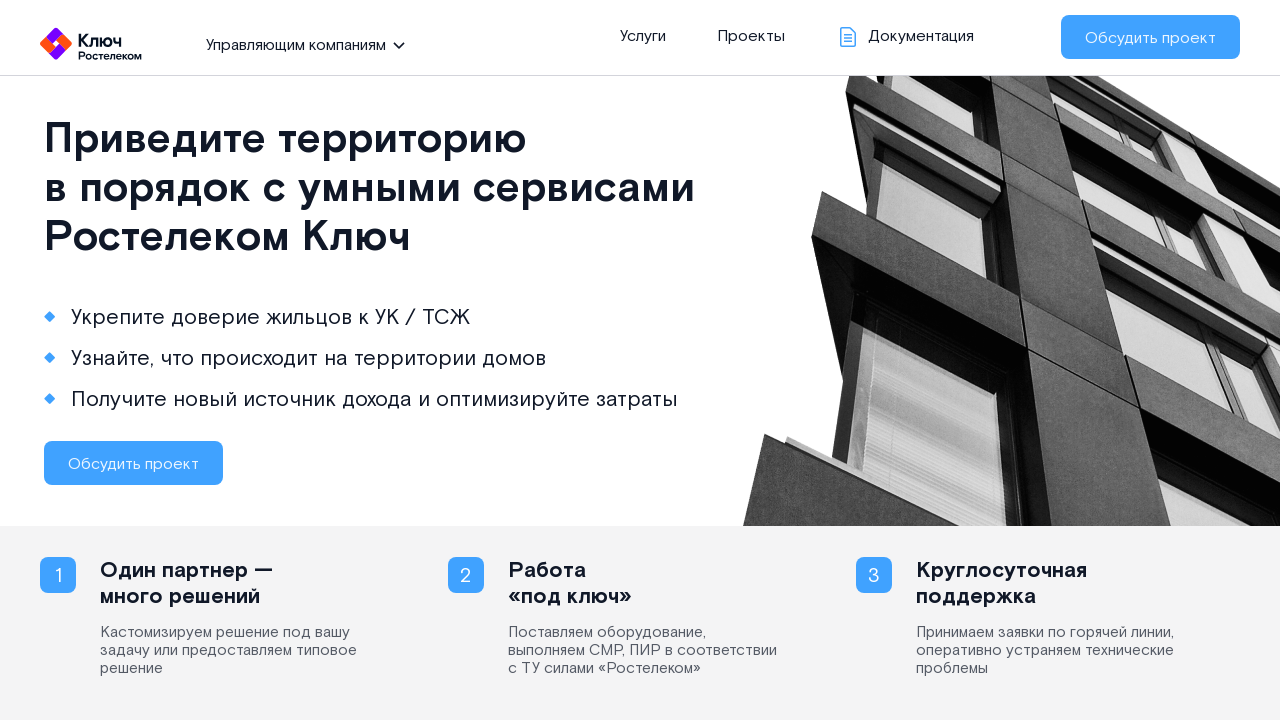

Clicked menu button to open dropdown at (298, 44) on section.top .left .all_site li.open span.pointer
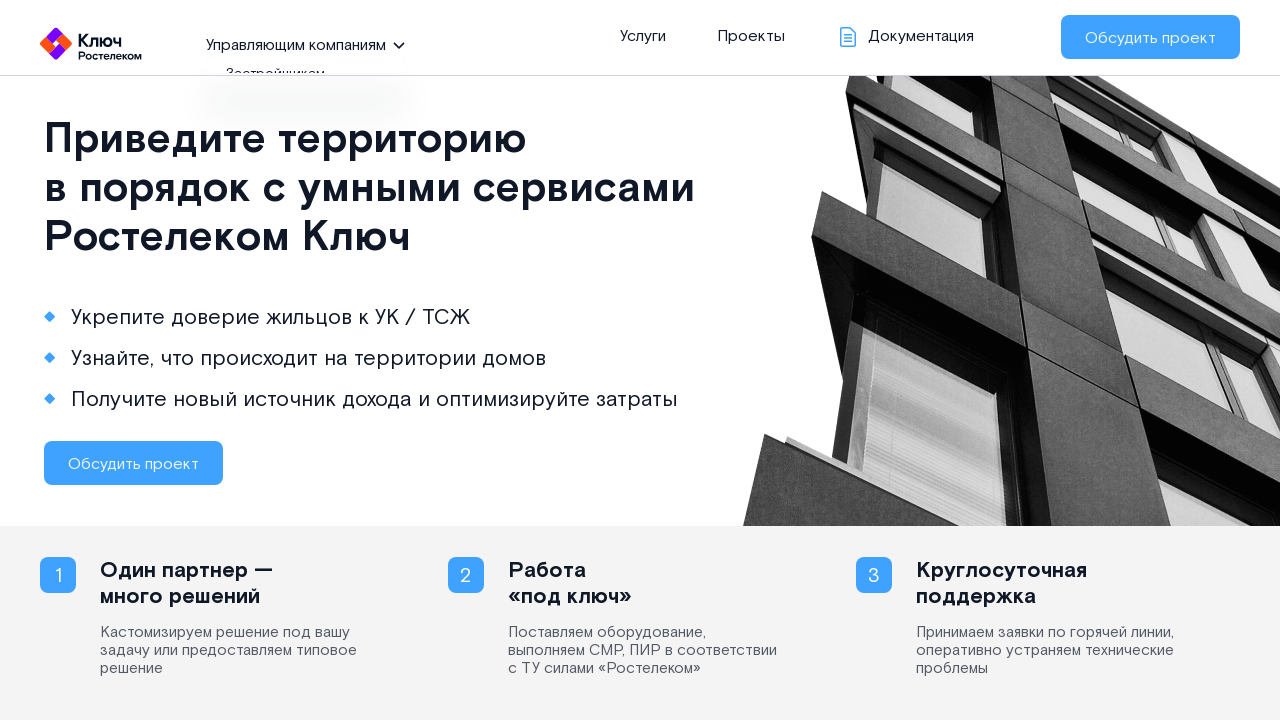

Dropdown menu became visible
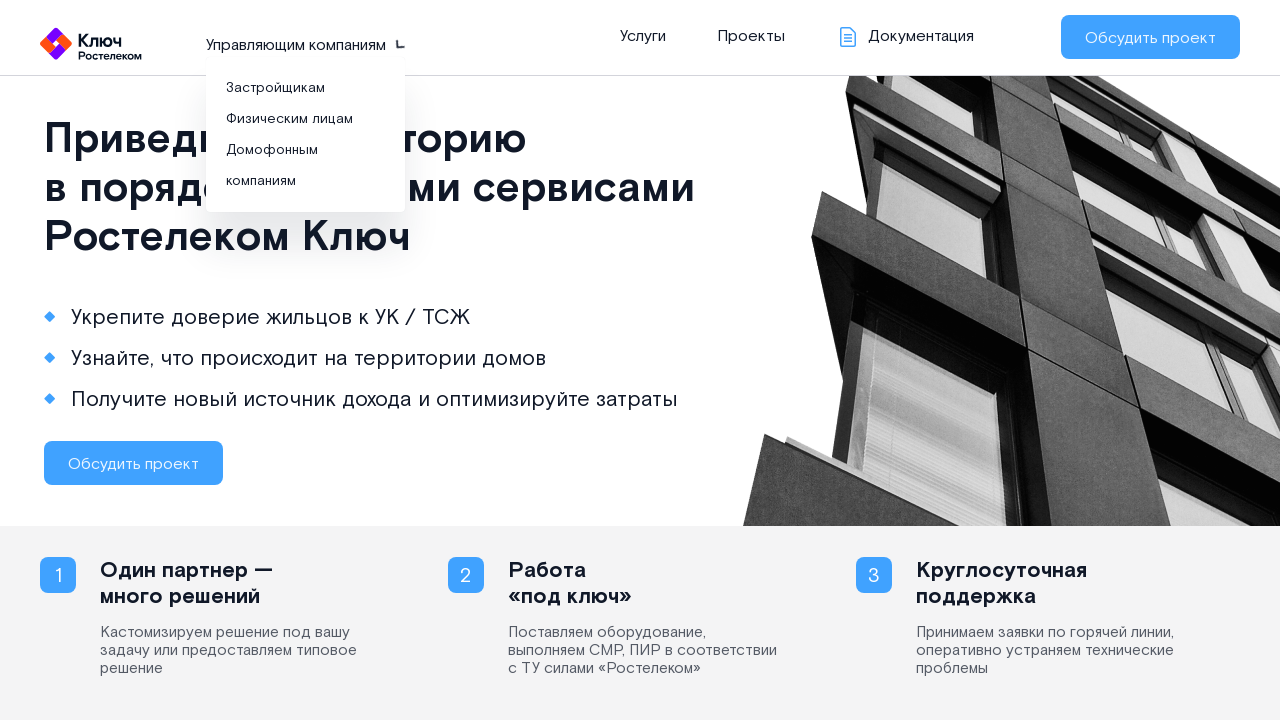

Clicked 'Застройщикам' menu item at (276, 88) on xpath=//ul[@class='all_site_menu']//a[contains(text(), 'Застройщикам')]
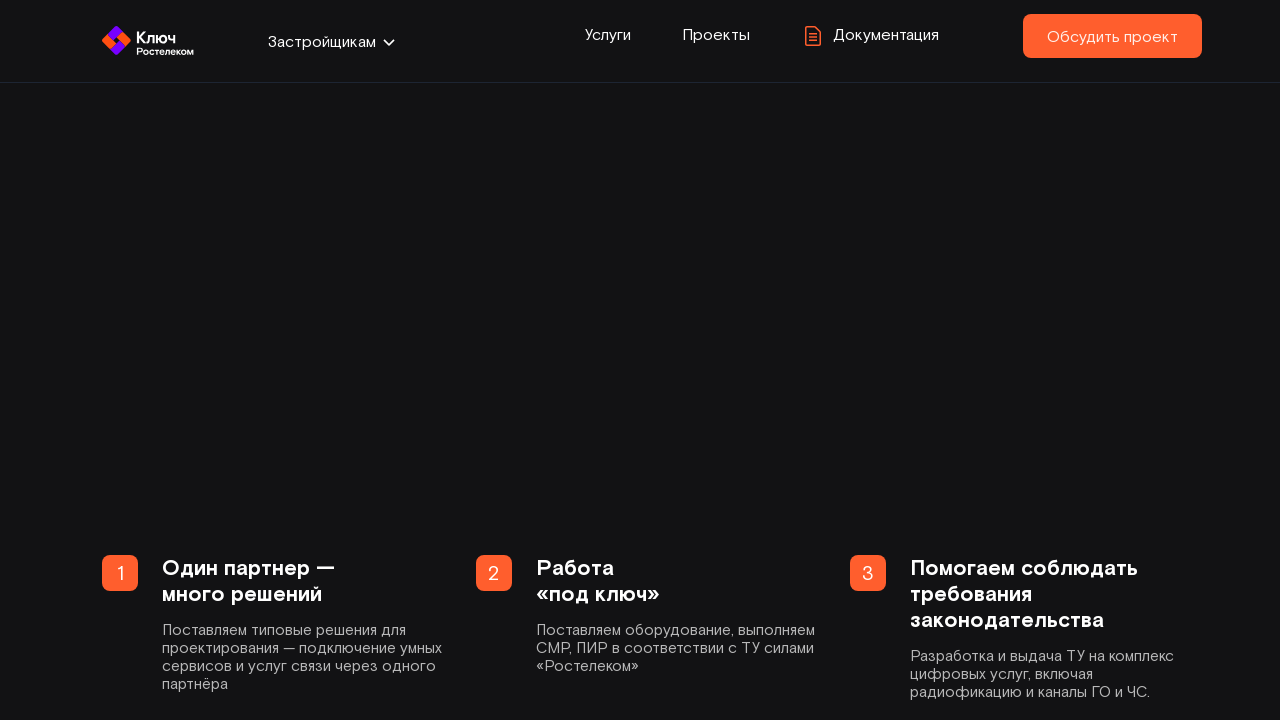

Navigated to Застройщикам page (https://key.rt.ru/dev/)
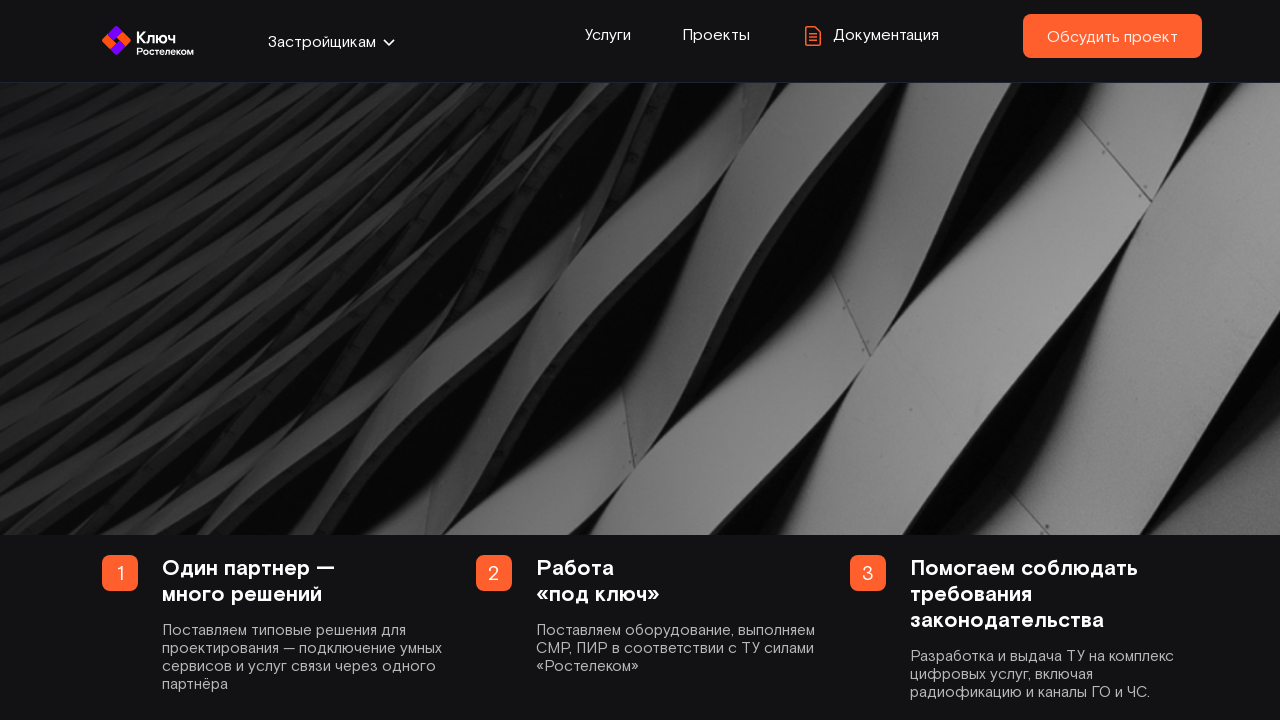

Page heading loaded on Застройщикам page
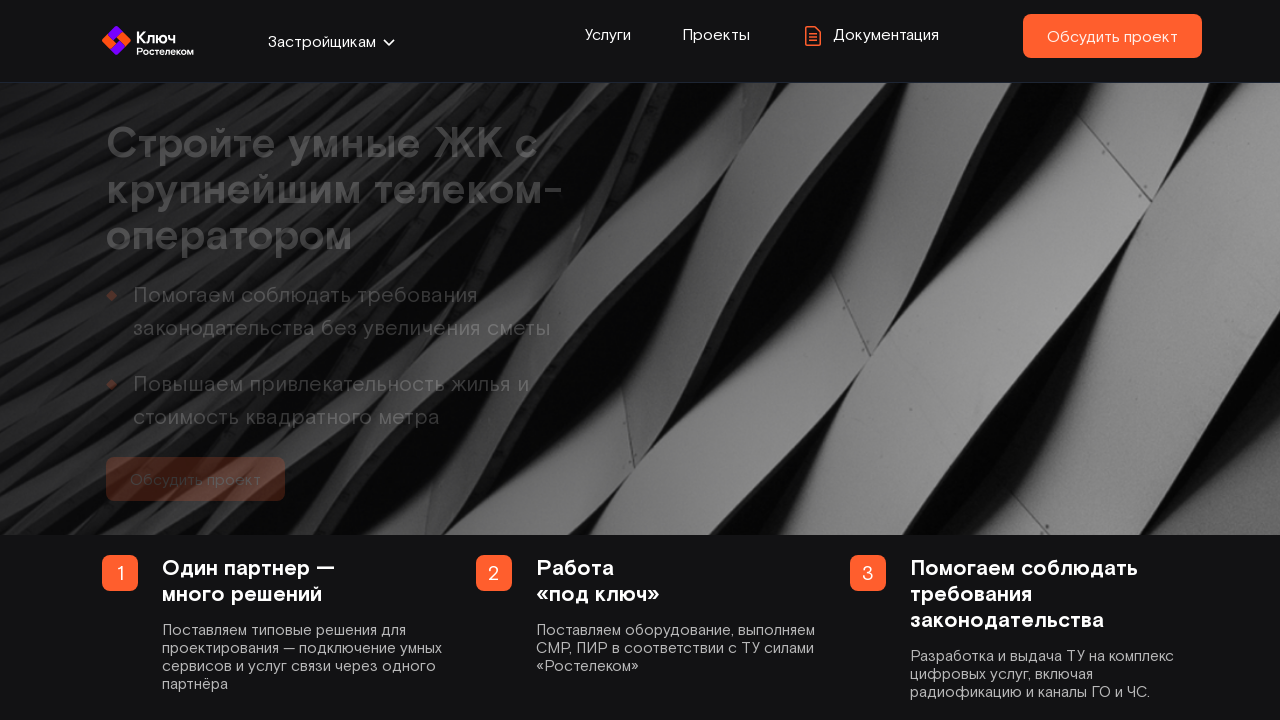

Navigated back to main page
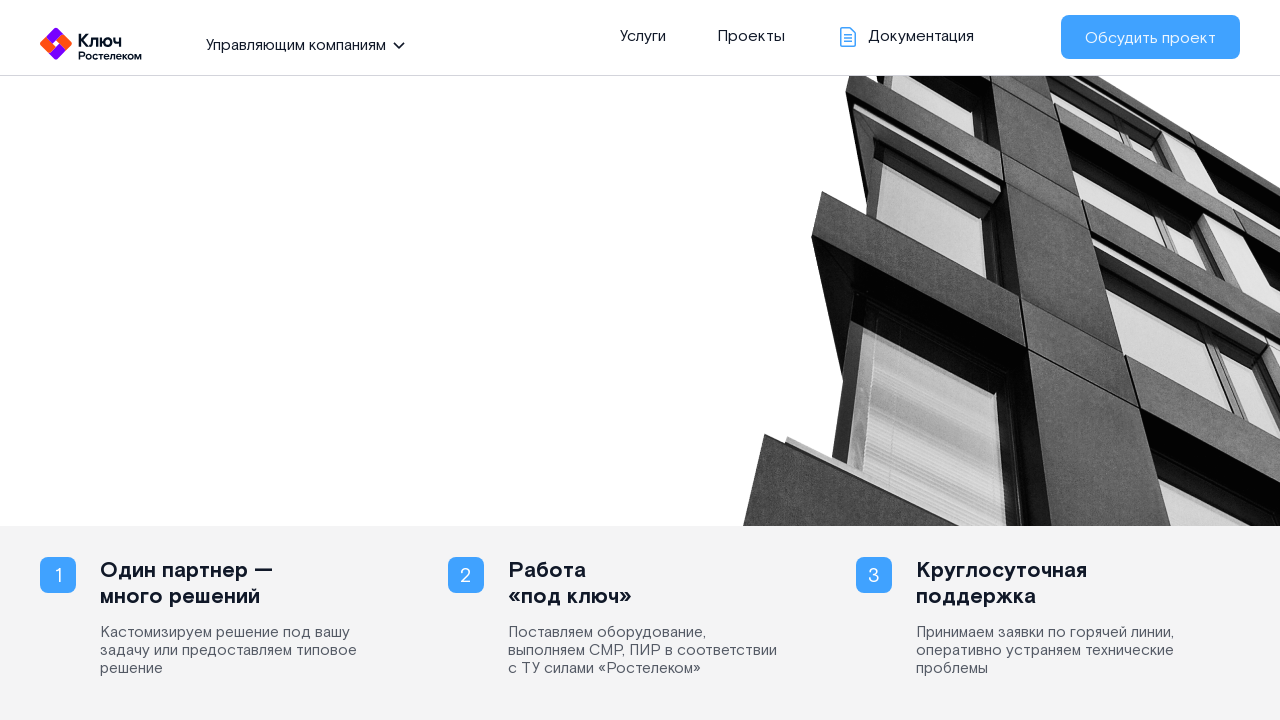

Menu button ready after navigation back
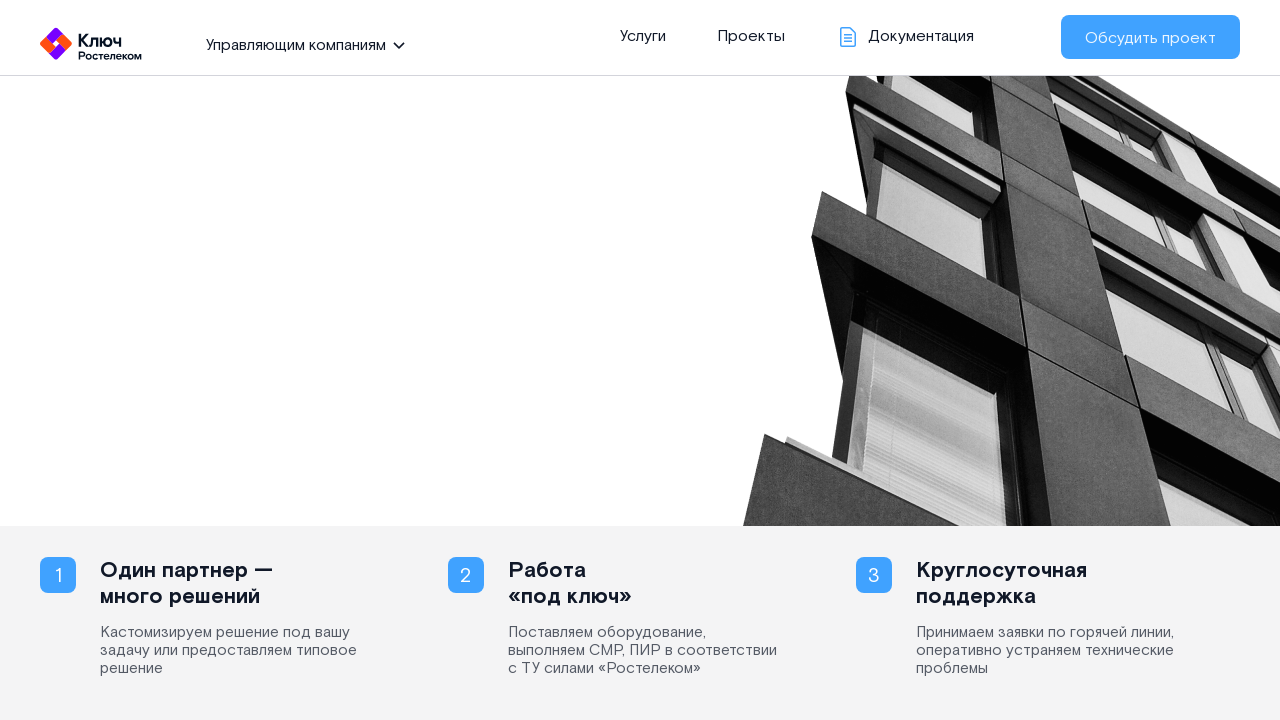

Located menu button again
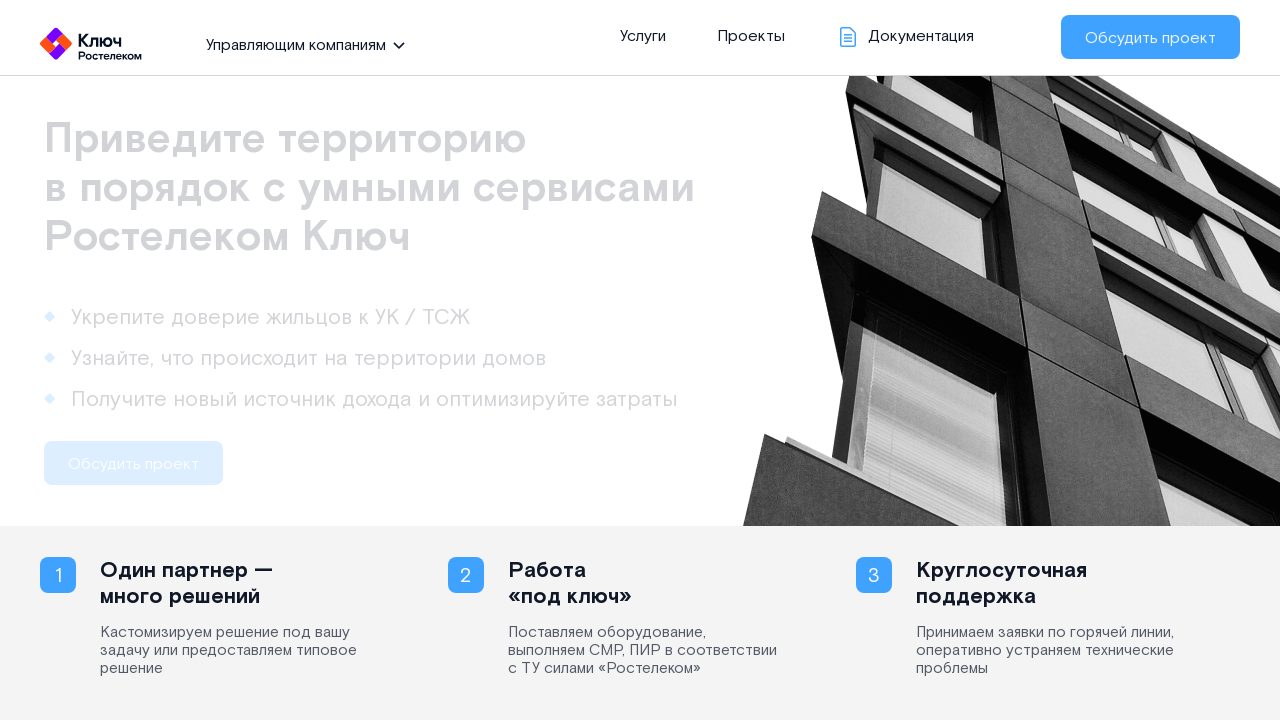

Clicked menu button to open dropdown for second test at (298, 44) on section.top .left .all_site li.open span.pointer
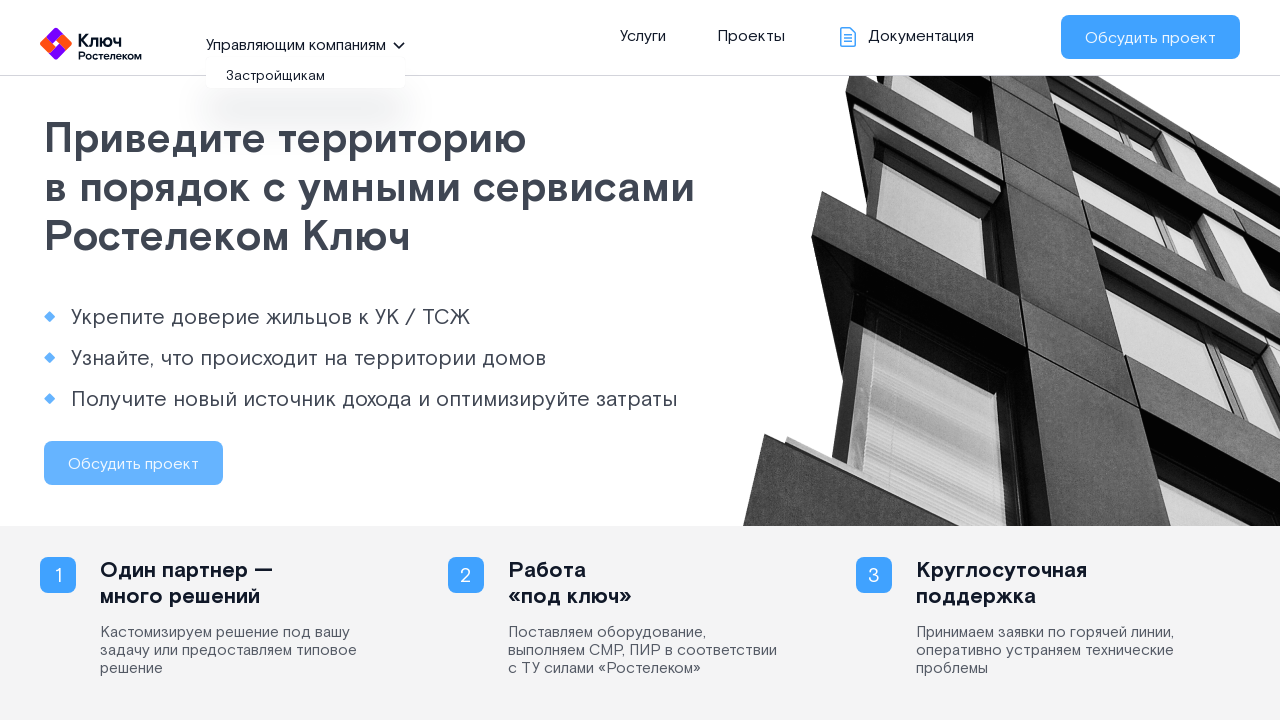

Dropdown menu became visible for second test
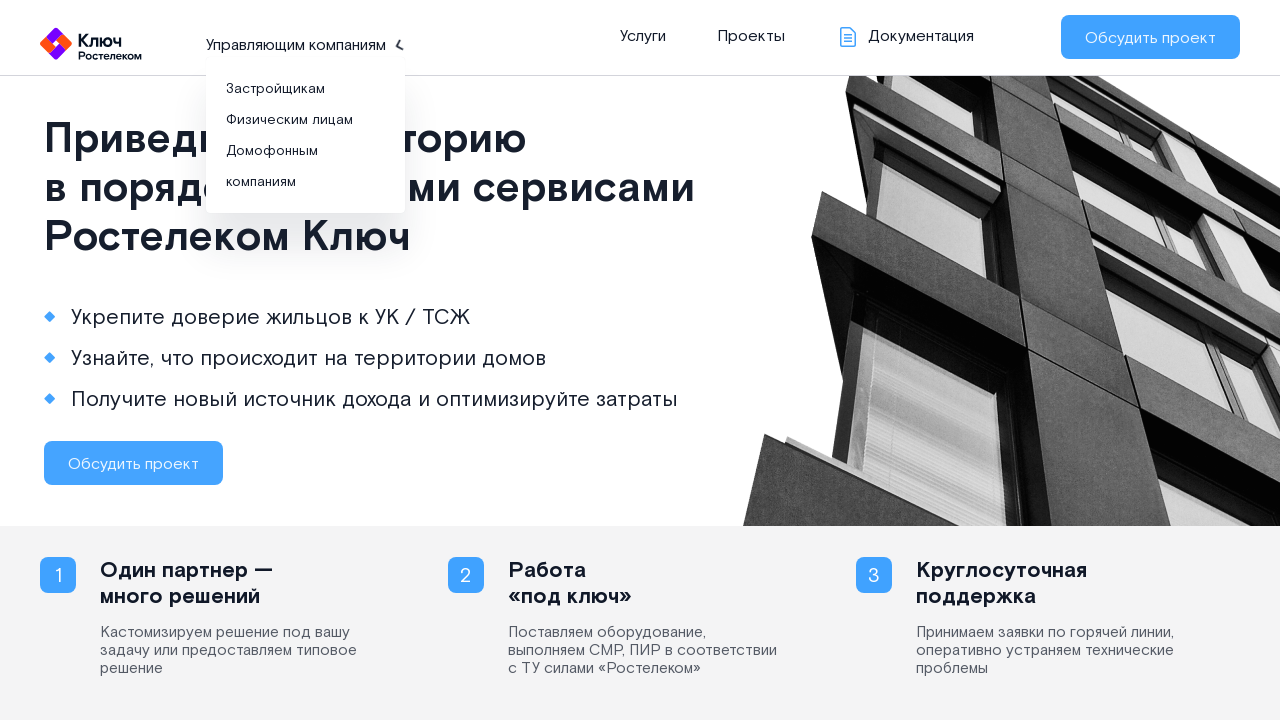

Clicked 'Физическим лицам' menu item at (290, 118) on xpath=//ul[@class='all_site_menu']//a[contains(text(), 'Физическим лицам')]
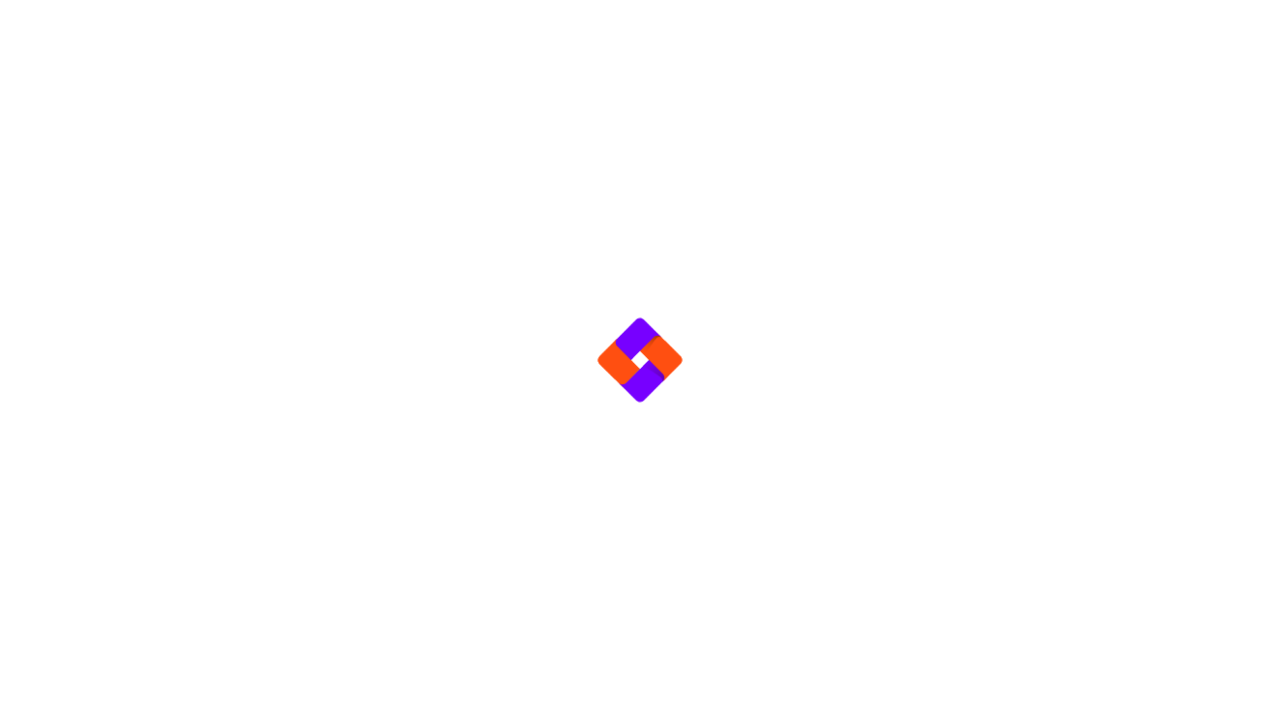

Navigated to Физическим лицам page (https://key.rt.ru/)
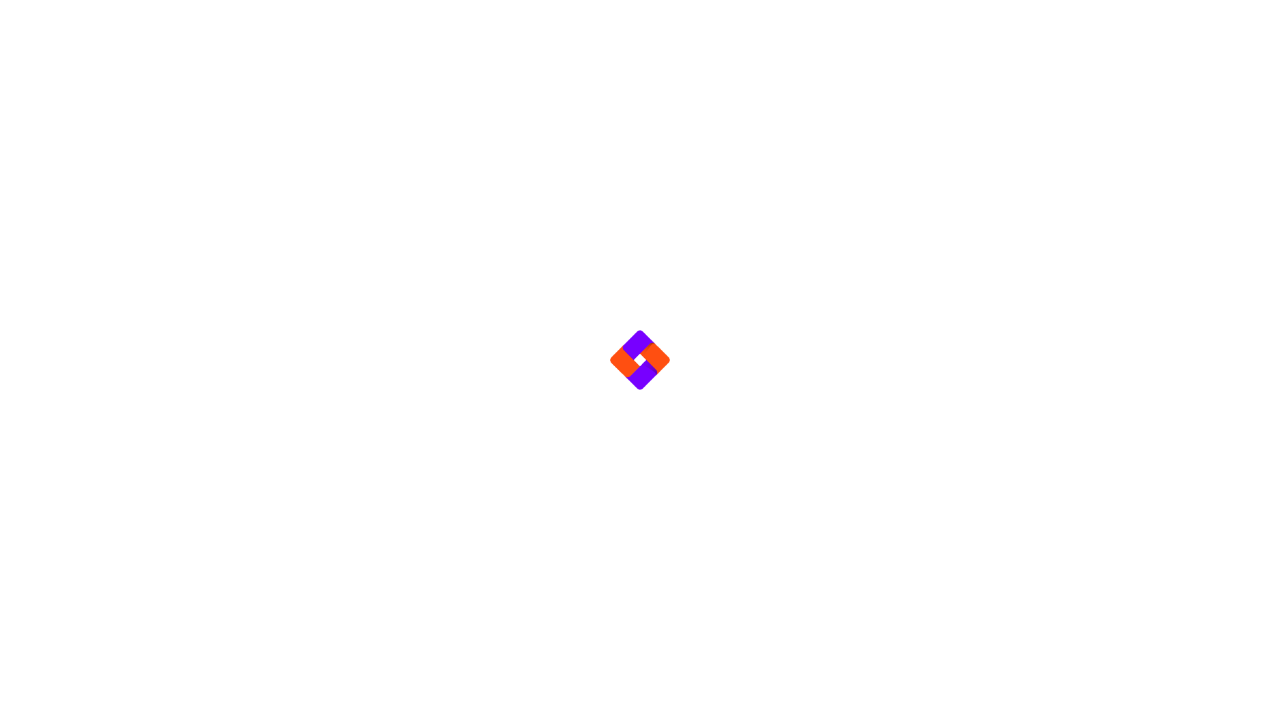

Page heading loaded on Физическим лицам page
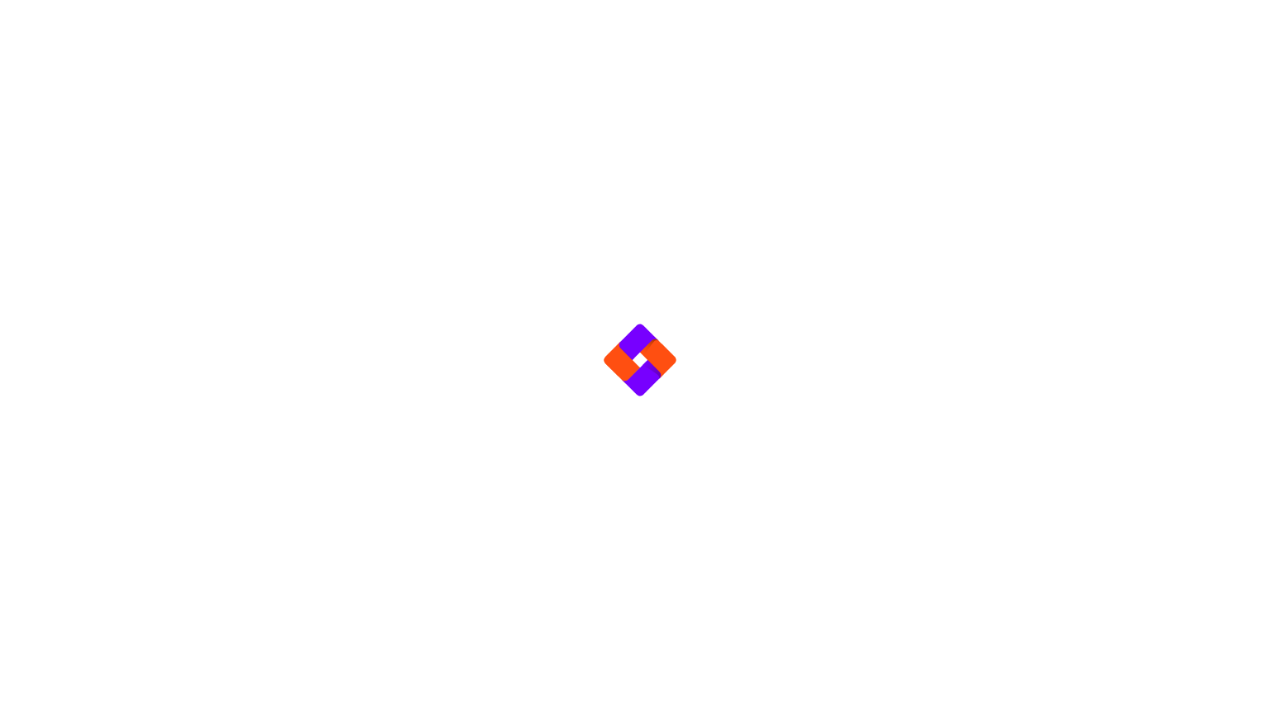

Navigated back to main page
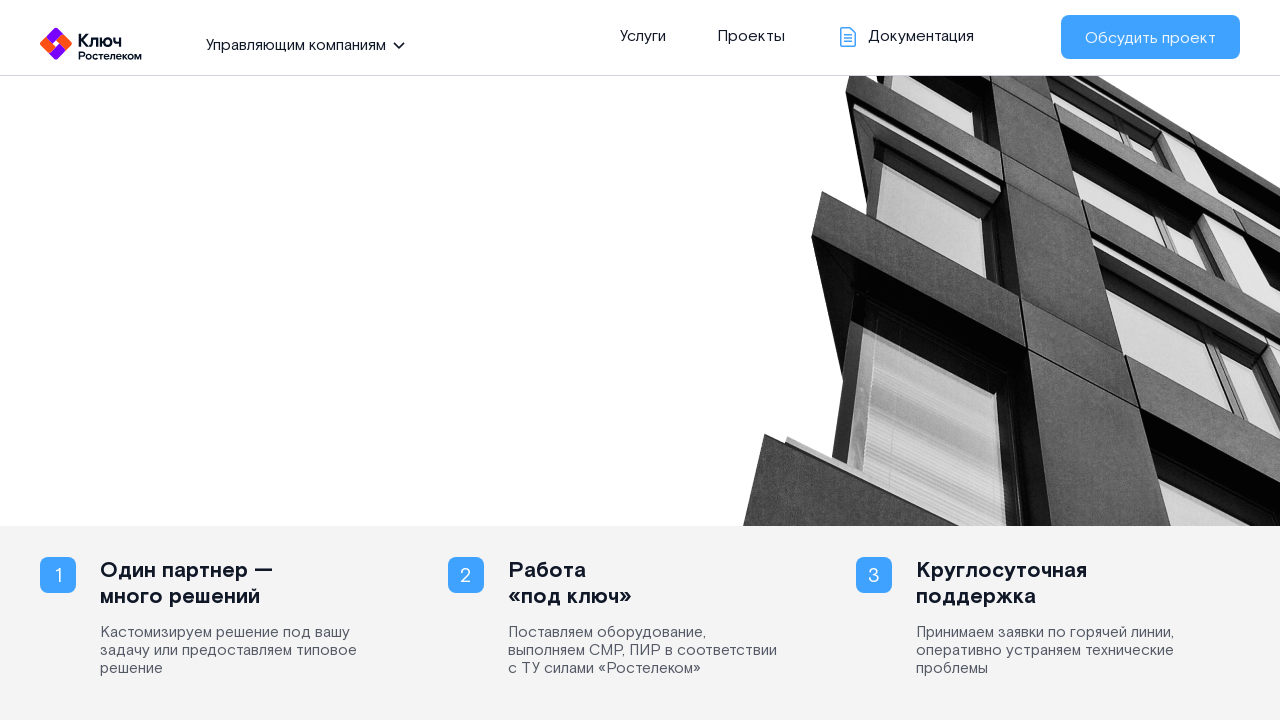

Menu button ready after second navigation back
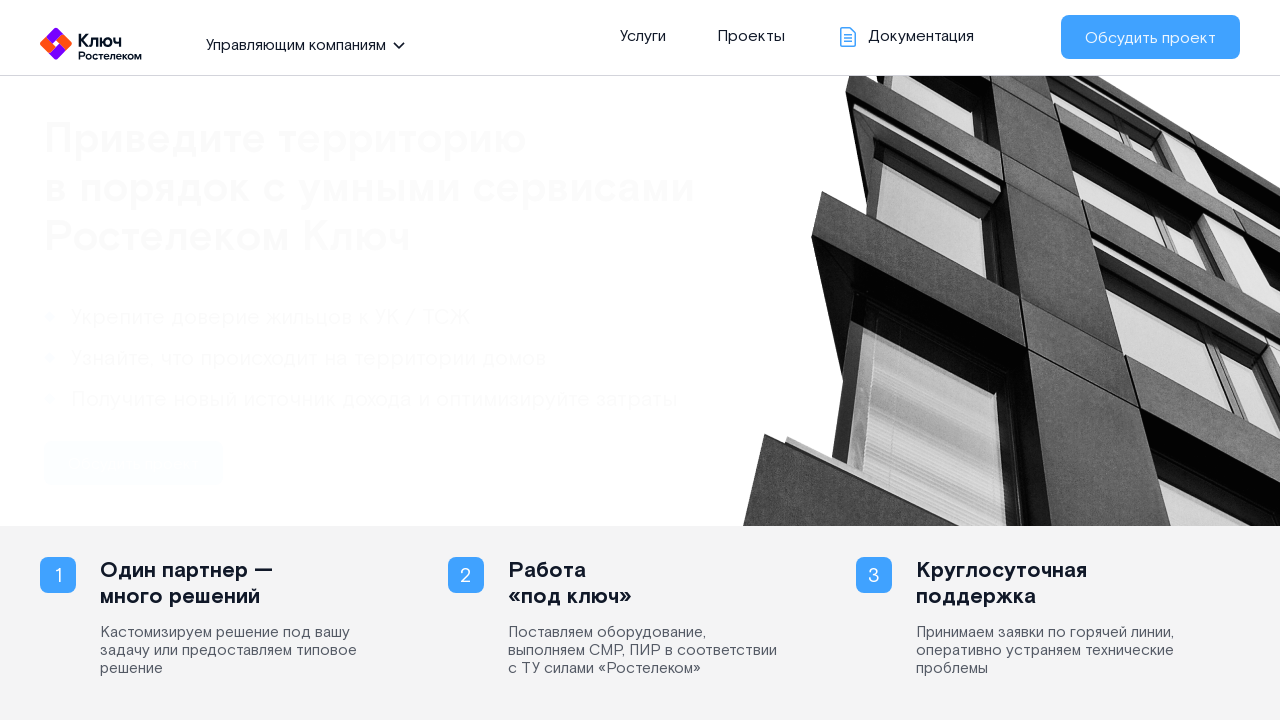

Located menu button for third test
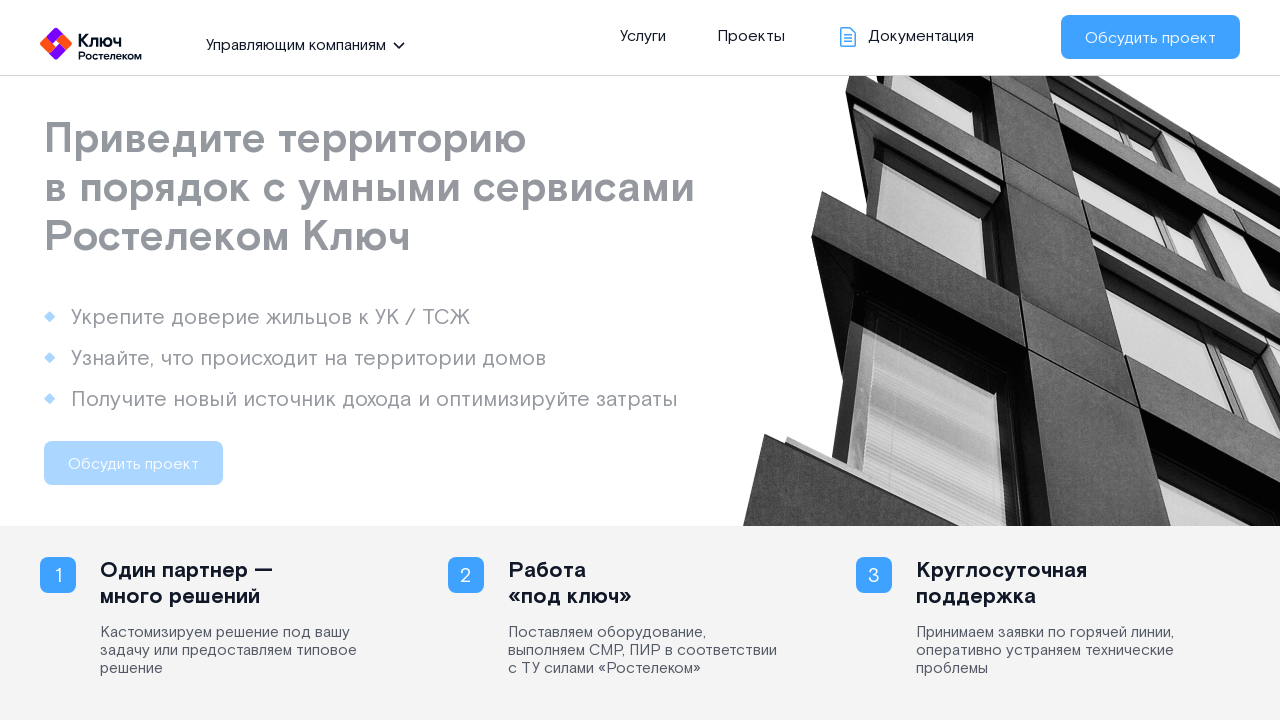

Clicked menu button to open dropdown for third test at (298, 44) on section.top .left .all_site li.open span.pointer
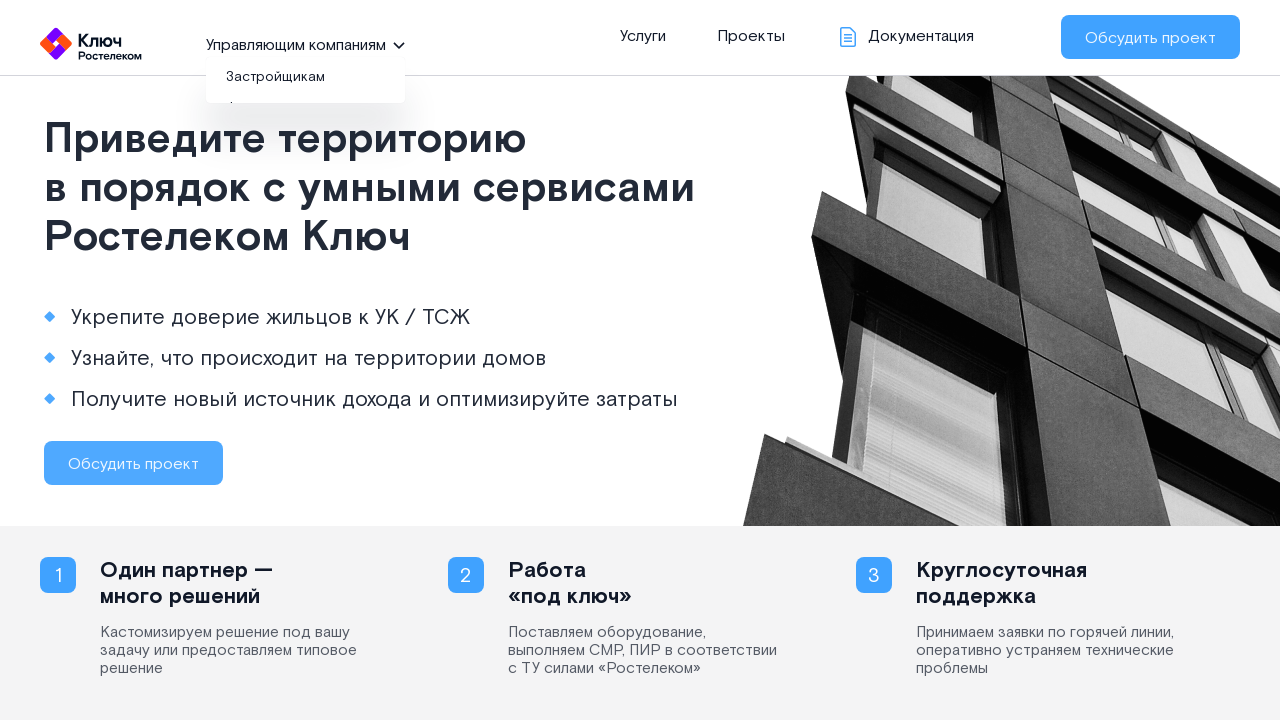

Dropdown menu became visible for third test
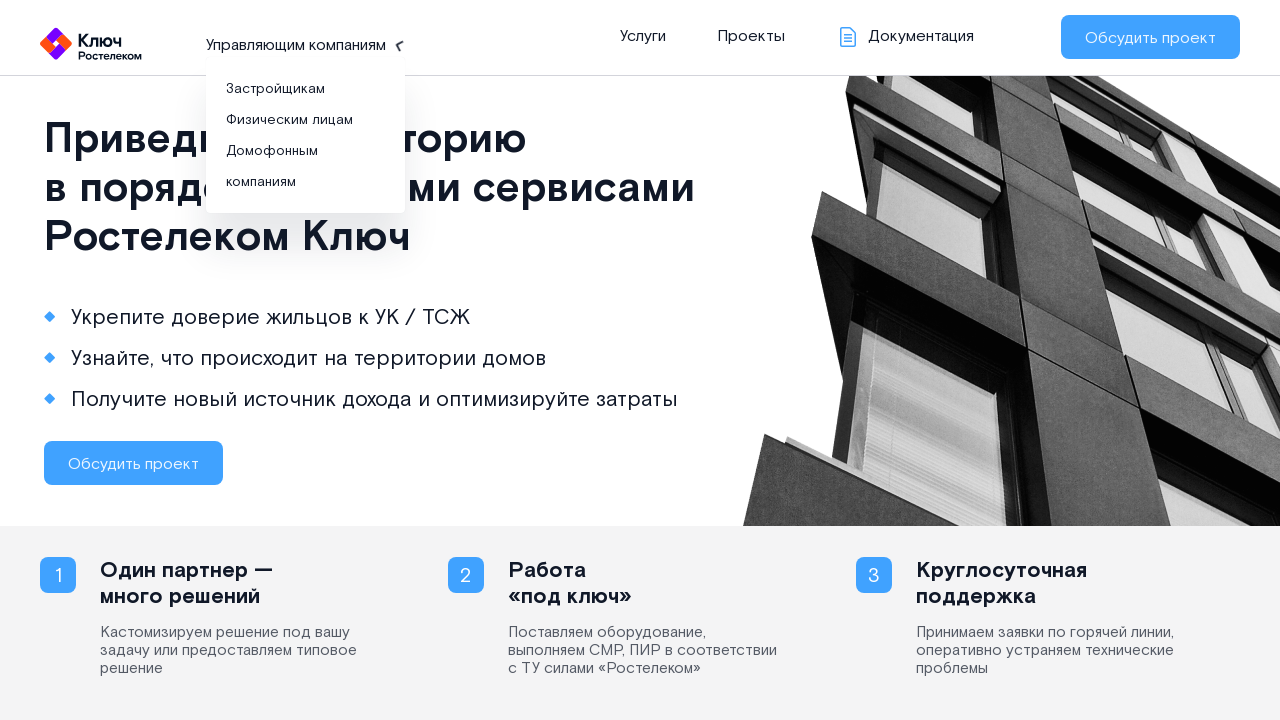

Clicked 'Домофонным компаниям' menu item at (272, 150) on xpath=//ul[@class='all_site_menu']//a[contains(text(), 'Домофонным компаниям')]
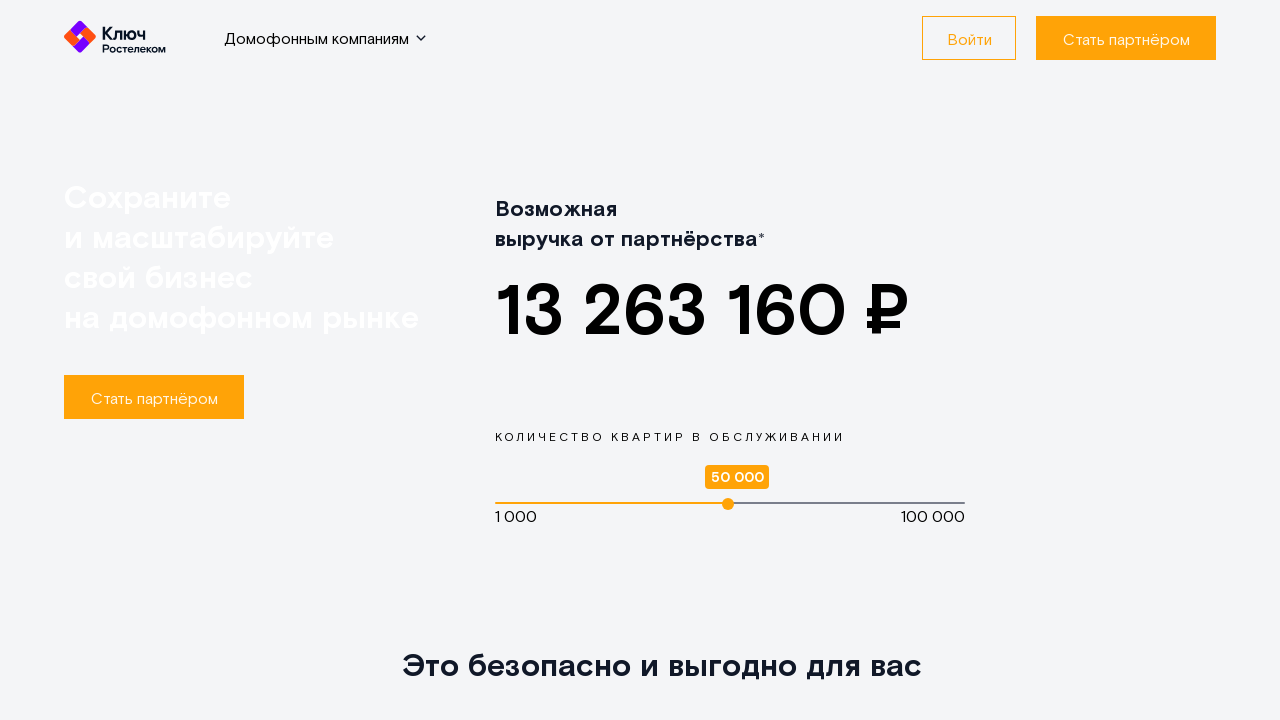

Navigated to Домофонным компаниям page (https://key.rt.ru/dc/)
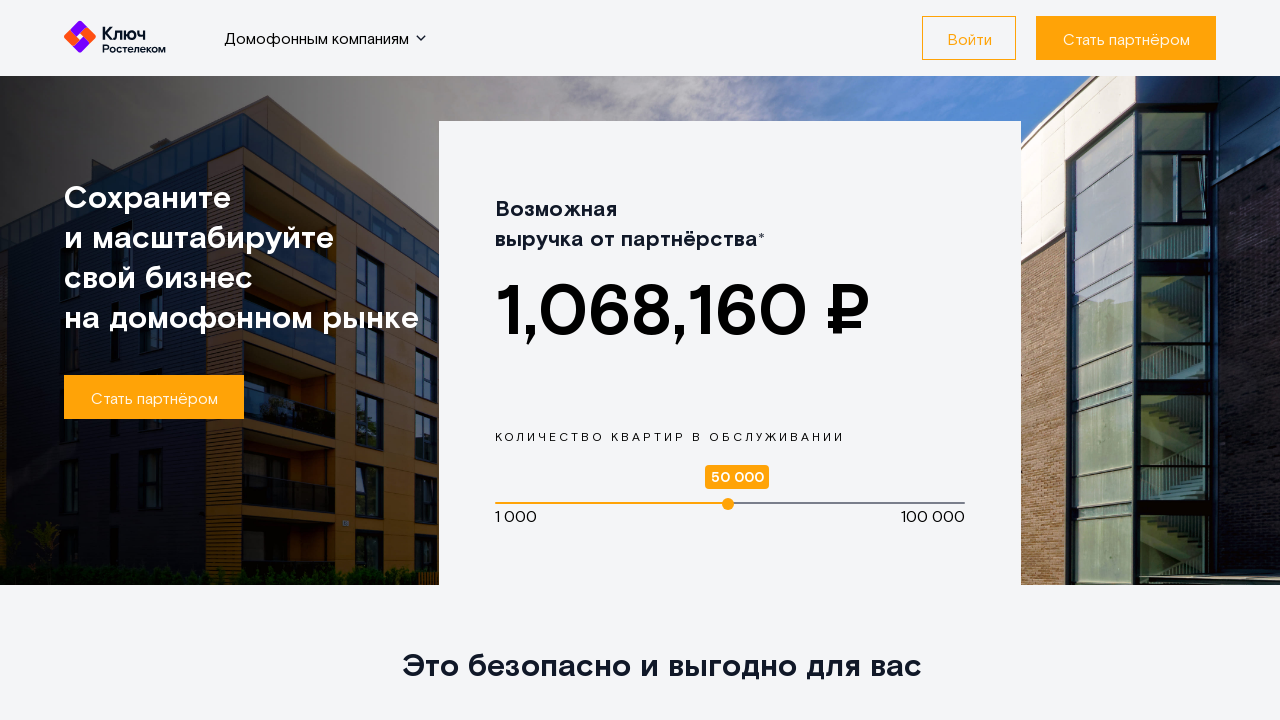

Page heading loaded on Домофонным компаниям page
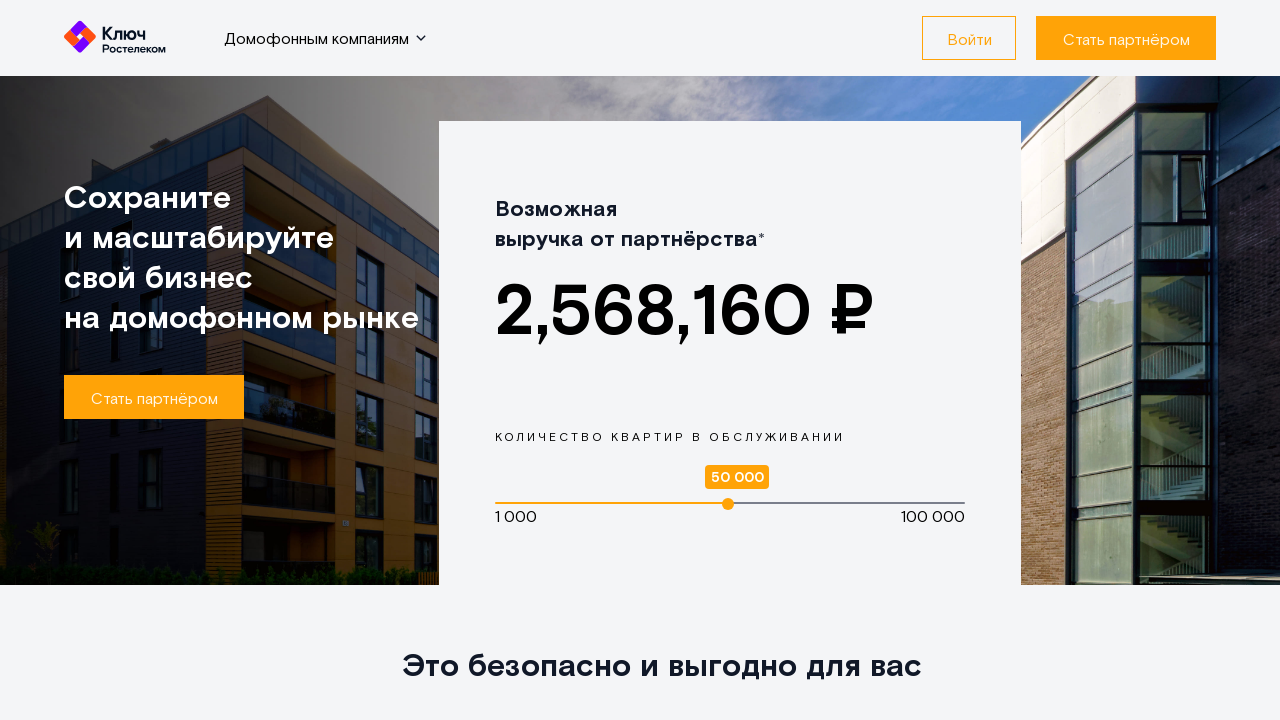

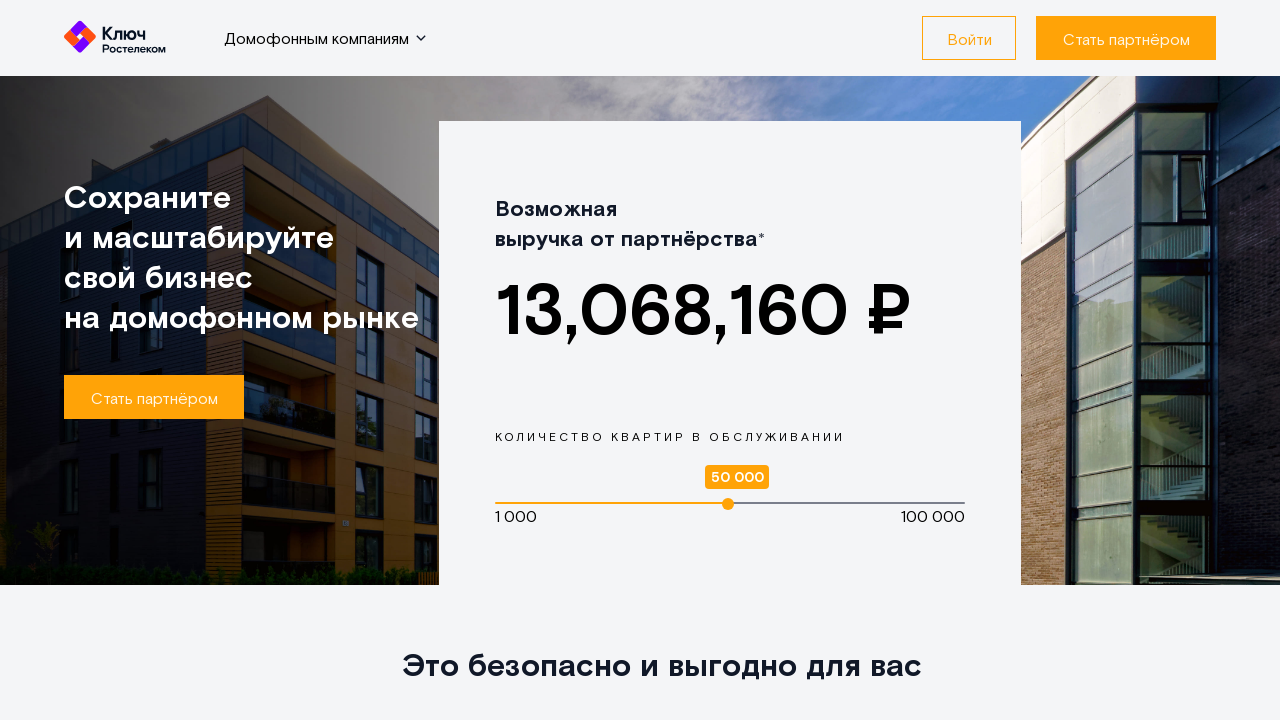